Tests dropdown selection functionality on Baidu Tieba's advanced search page by selecting different options from a dropdown menu

Starting URL: http://tieba.baidu.com/f/search/adv

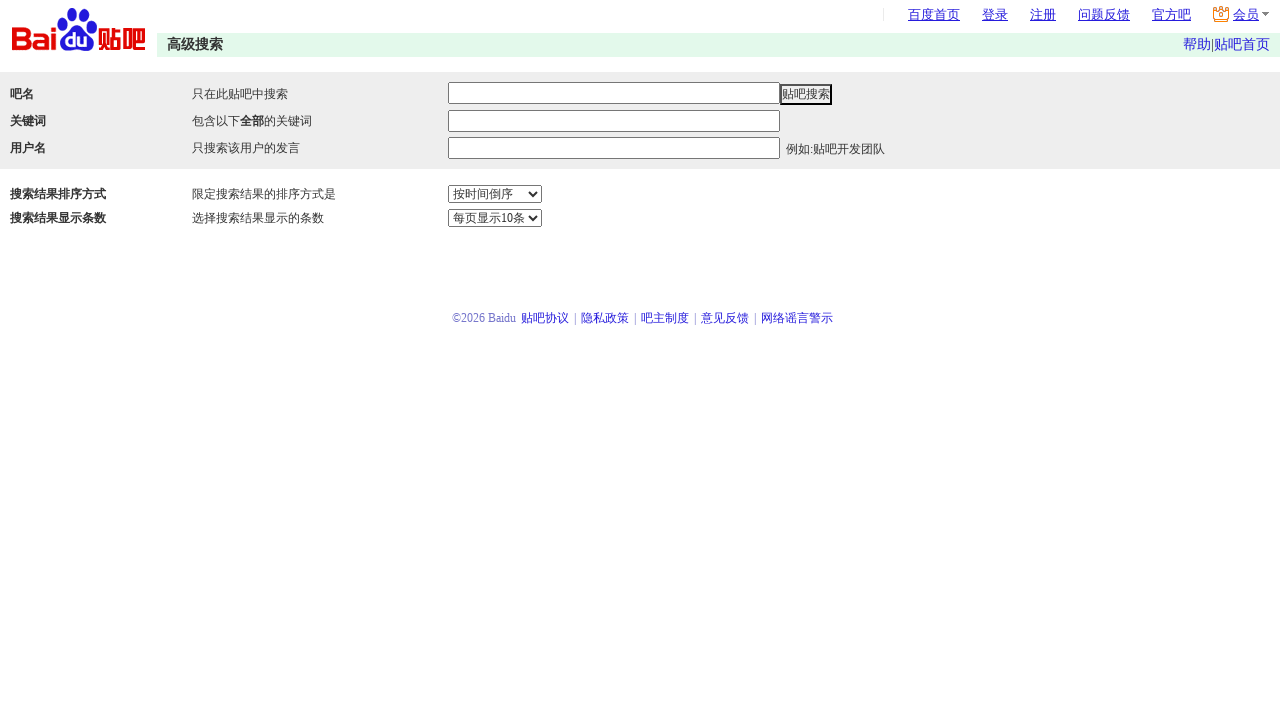

Located dropdown select element with name 'sm'
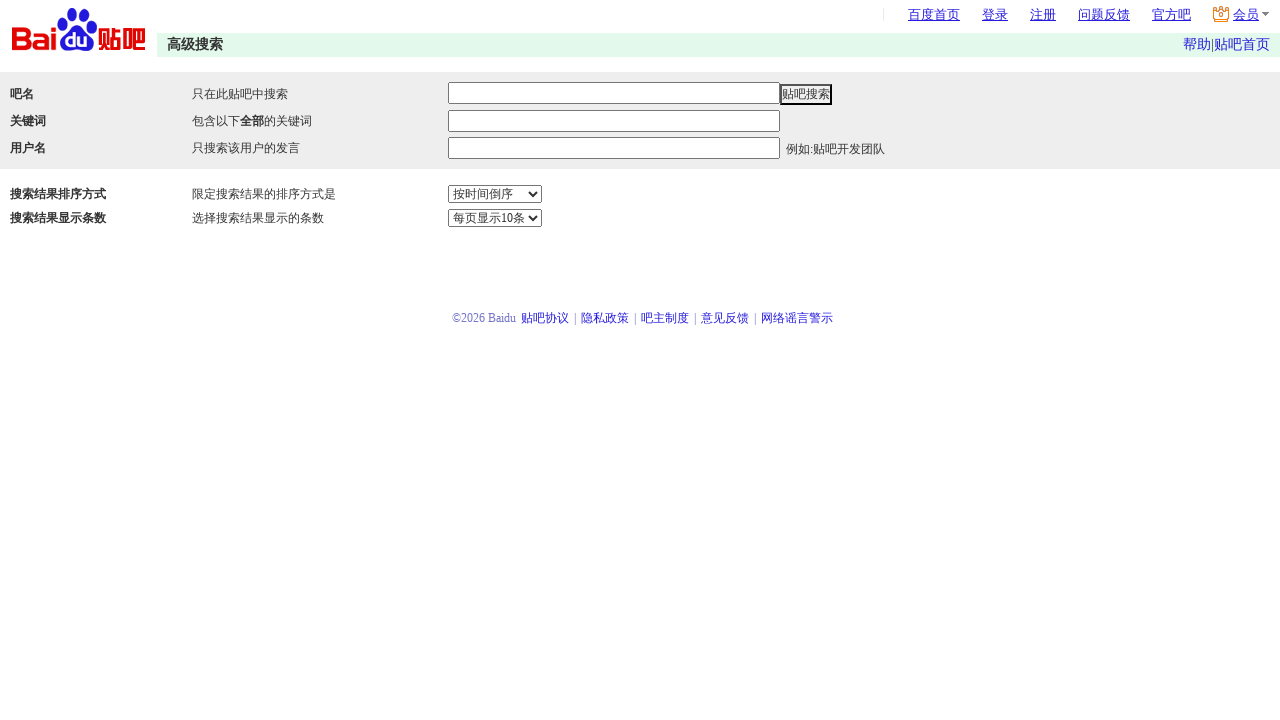

Retrieved all dropdown options to verify dropdown is loaded
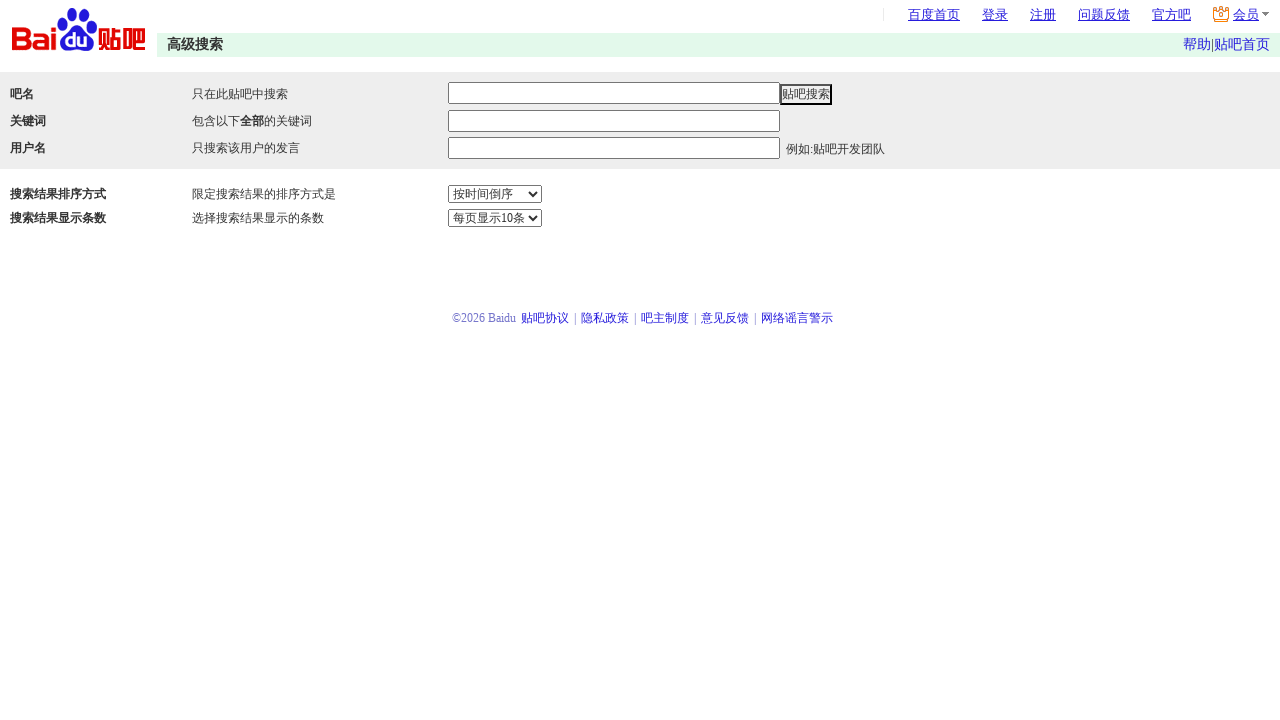

Selected dropdown option with value='2' on select[name='sm']
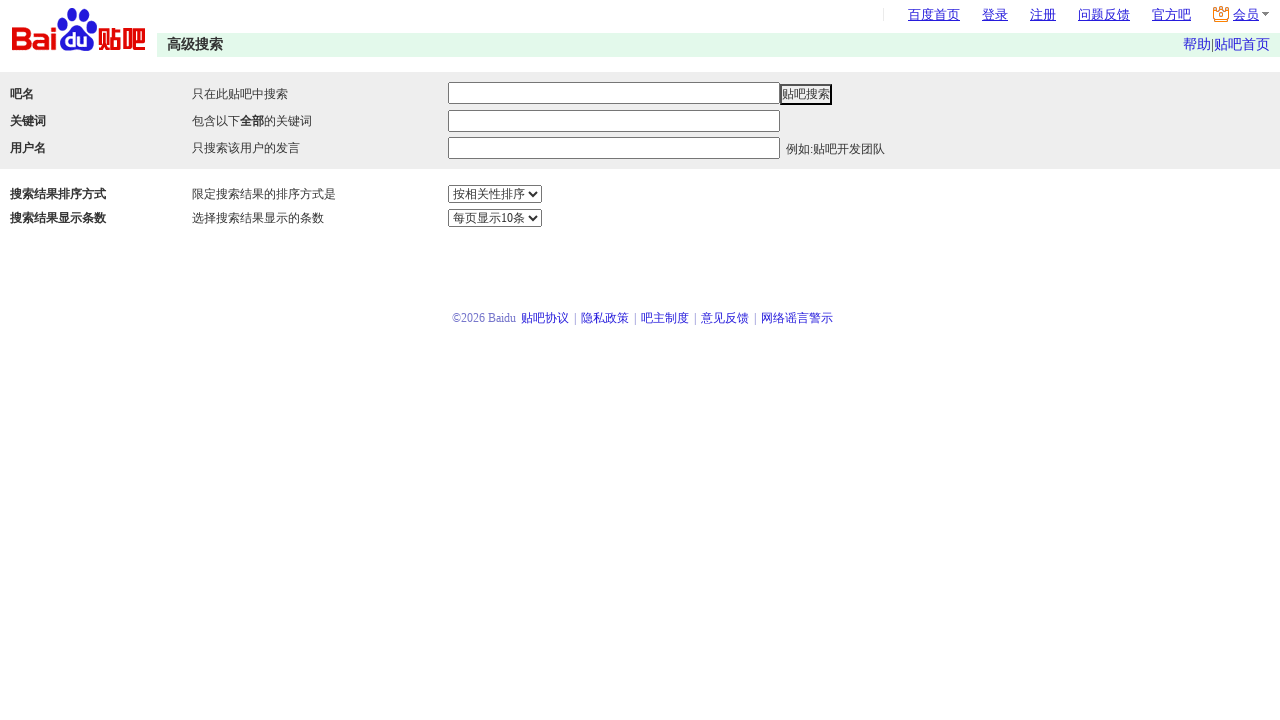

Waited 1000ms for dropdown selection to be processed
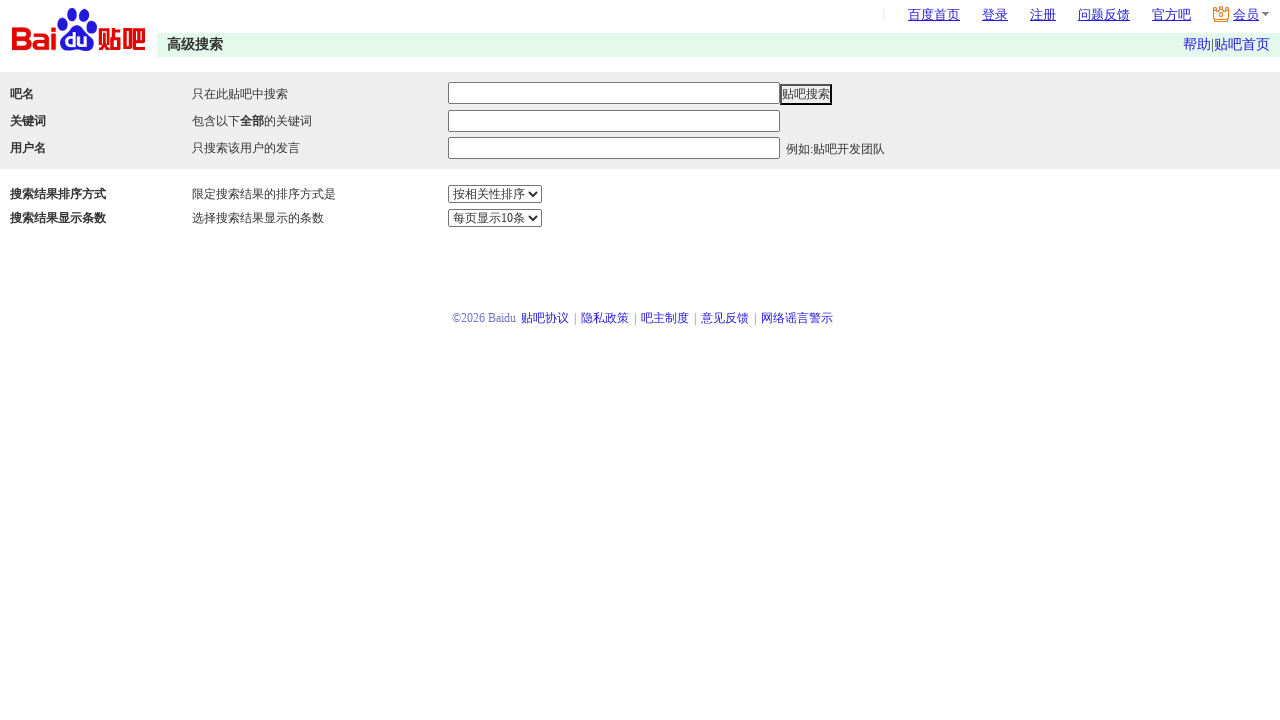

Verified selected value from dropdown
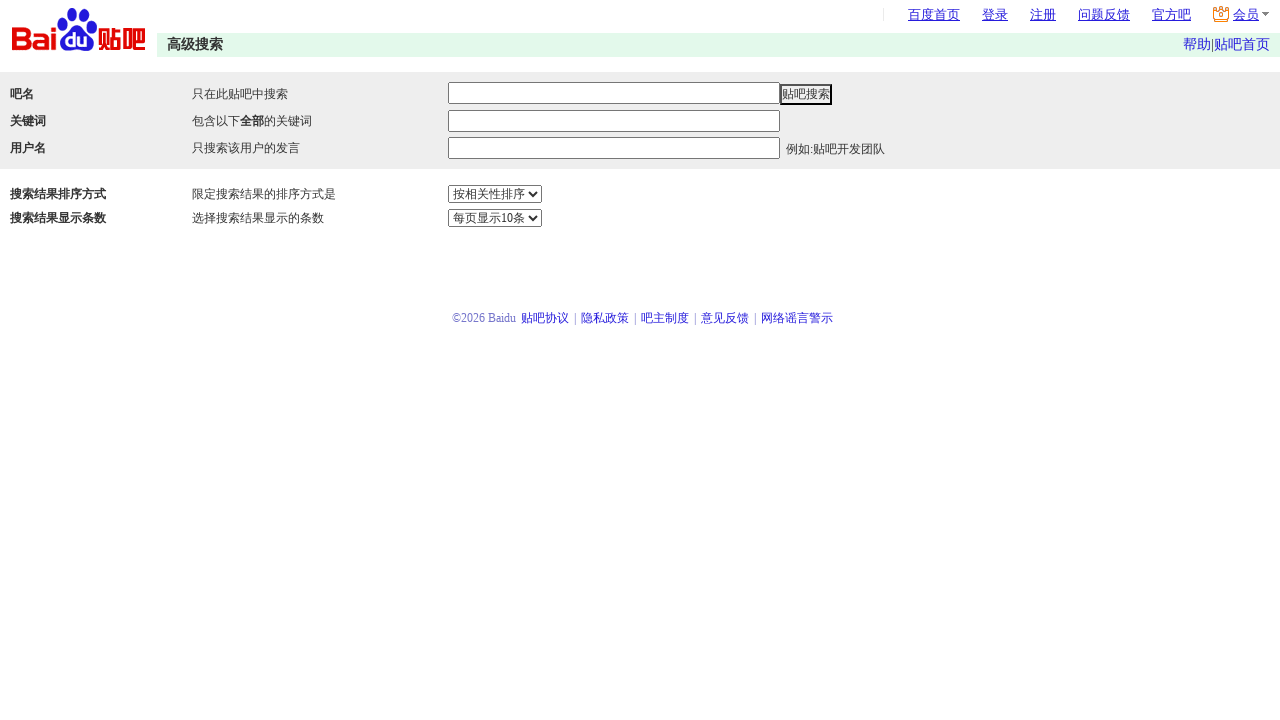

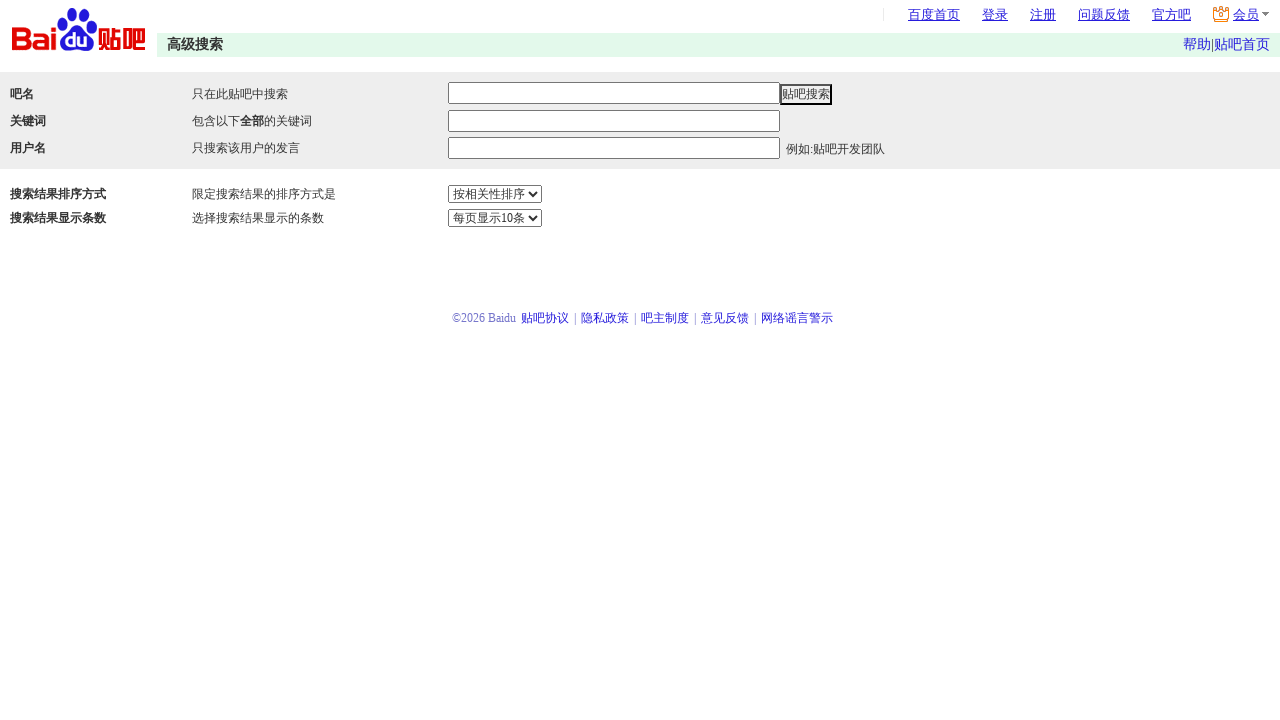